Tests the API link that returns a 400 Bad Request status response

Starting URL: https://demoqa.com/links

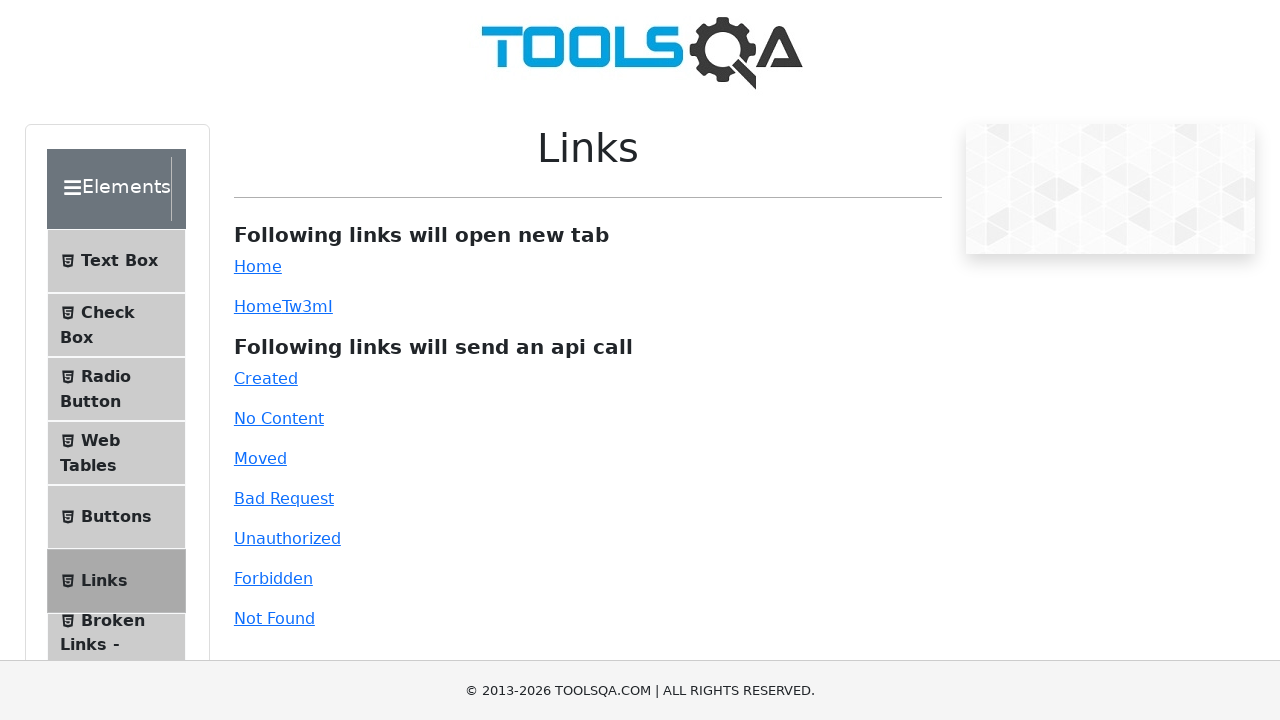

Clicked the 'bad-request' API link at (284, 498) on #bad-request
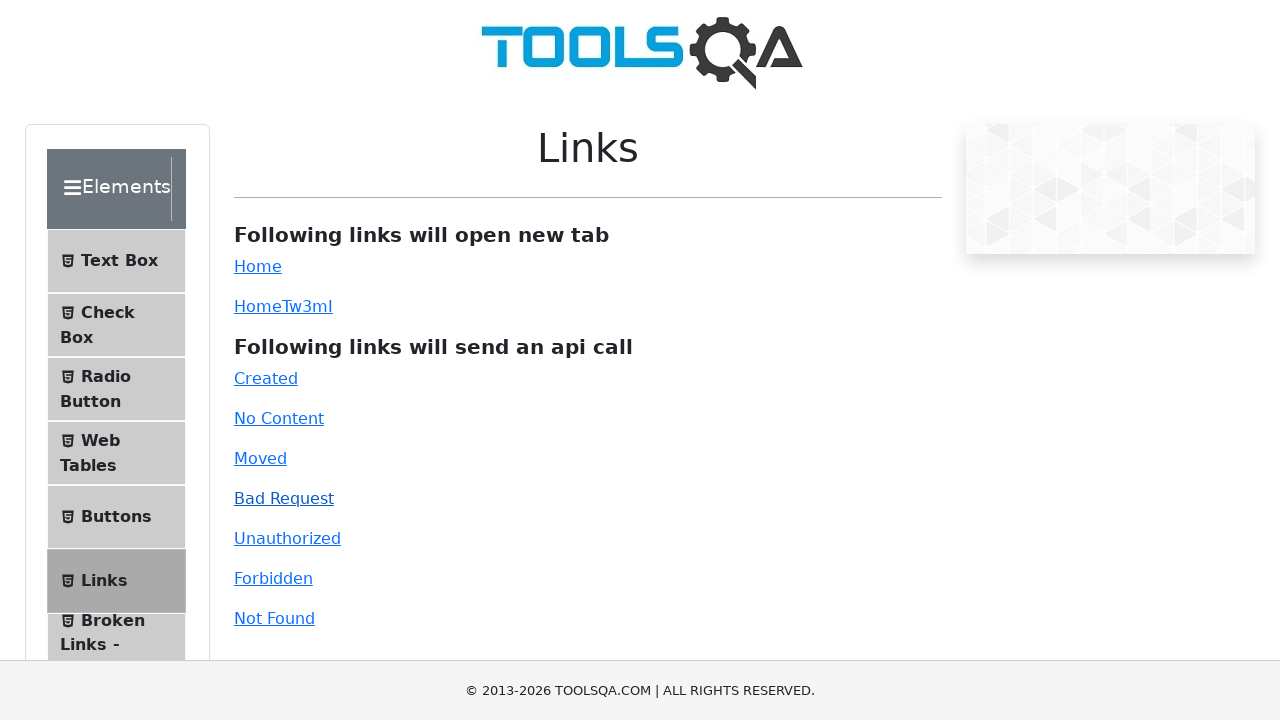

Waited for response message to appear
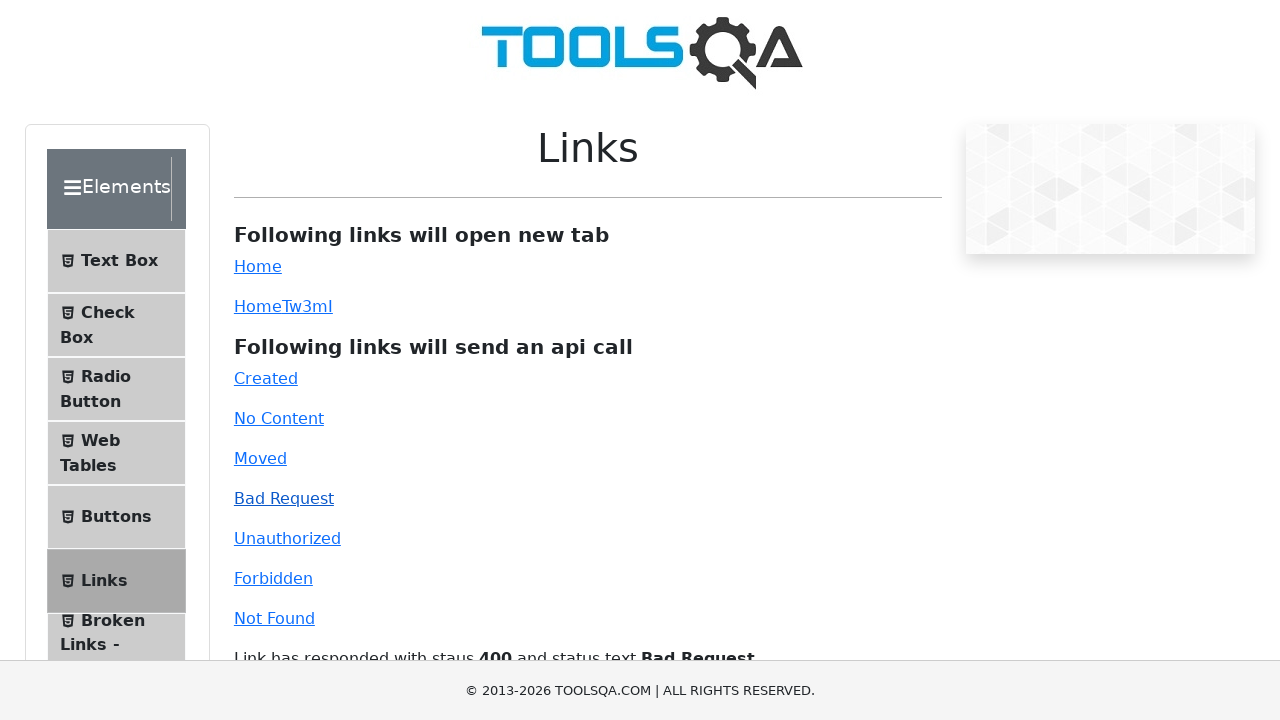

Retrieved response text content
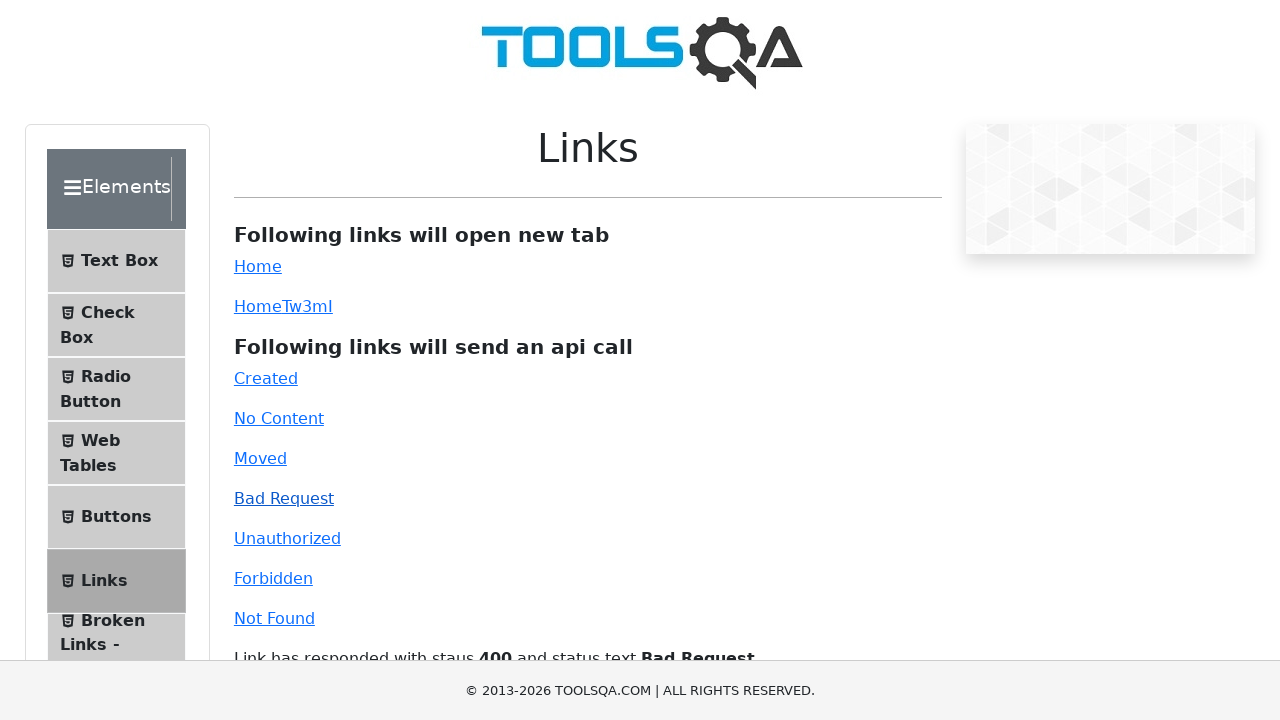

Verified response contains 400 Bad Request status code
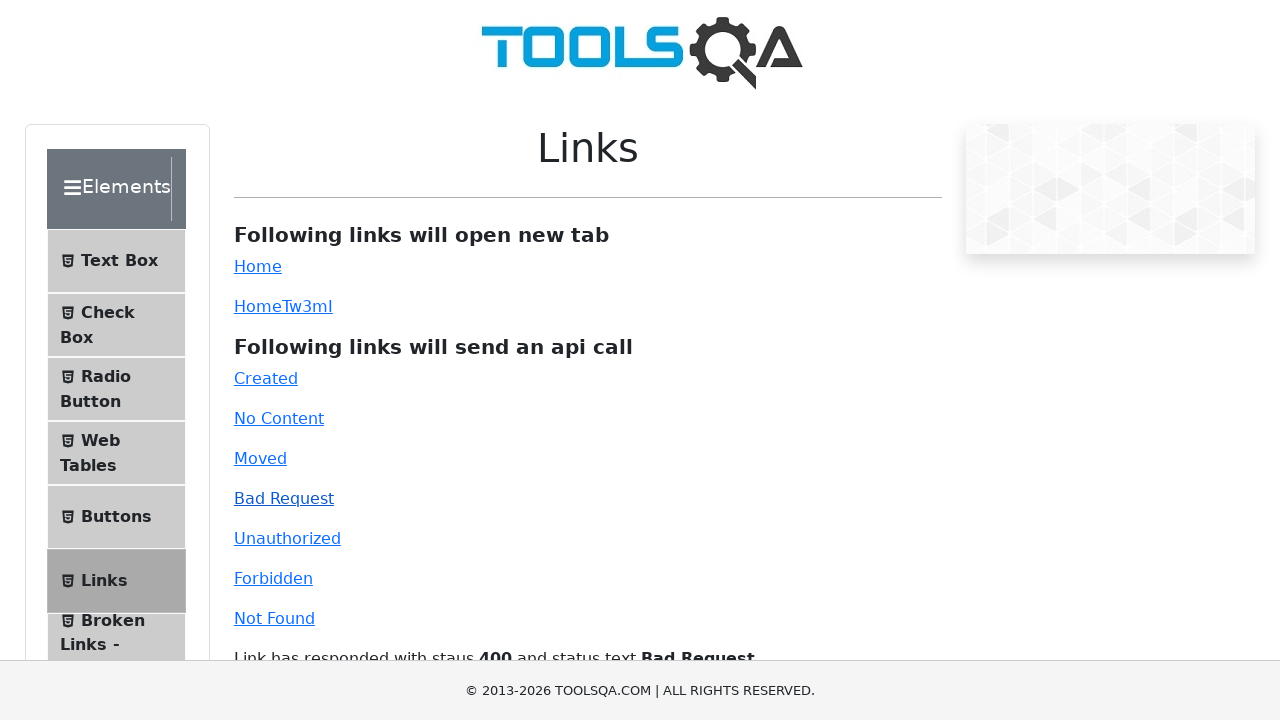

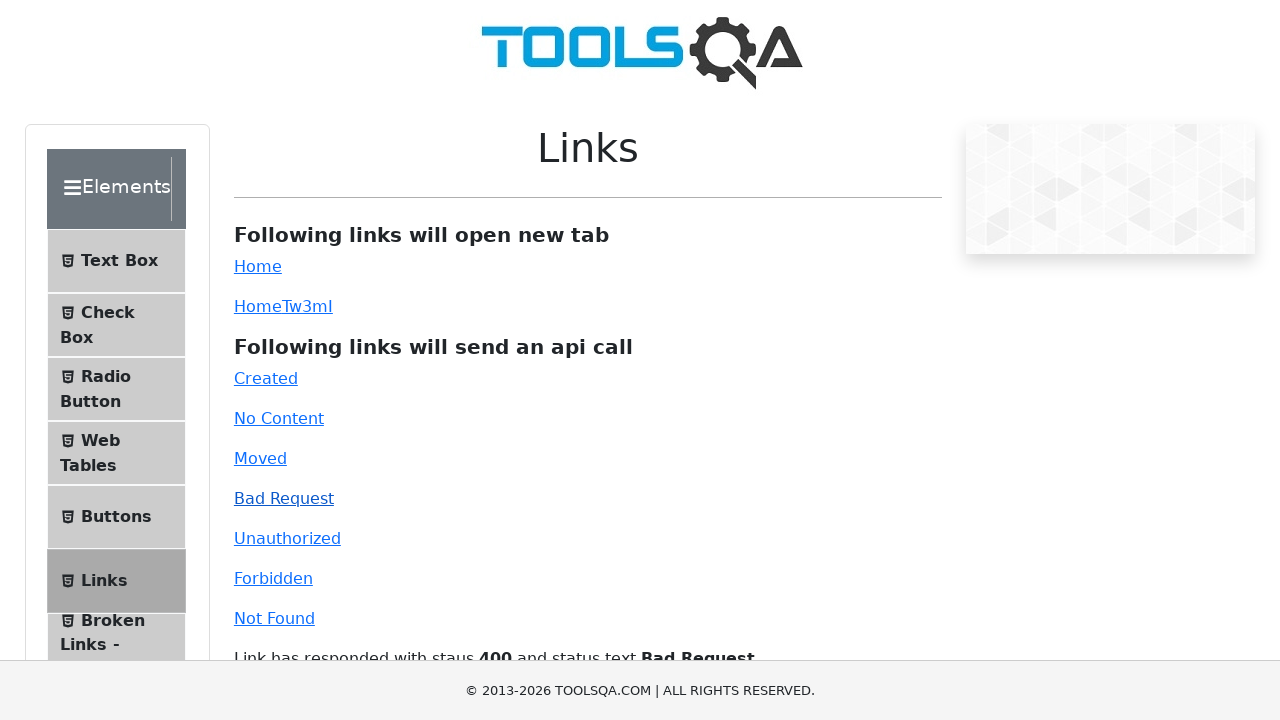